Verifies that the page title is "Selenium: Login Form"

Starting URL: https://training-support.net/webelements/login-form

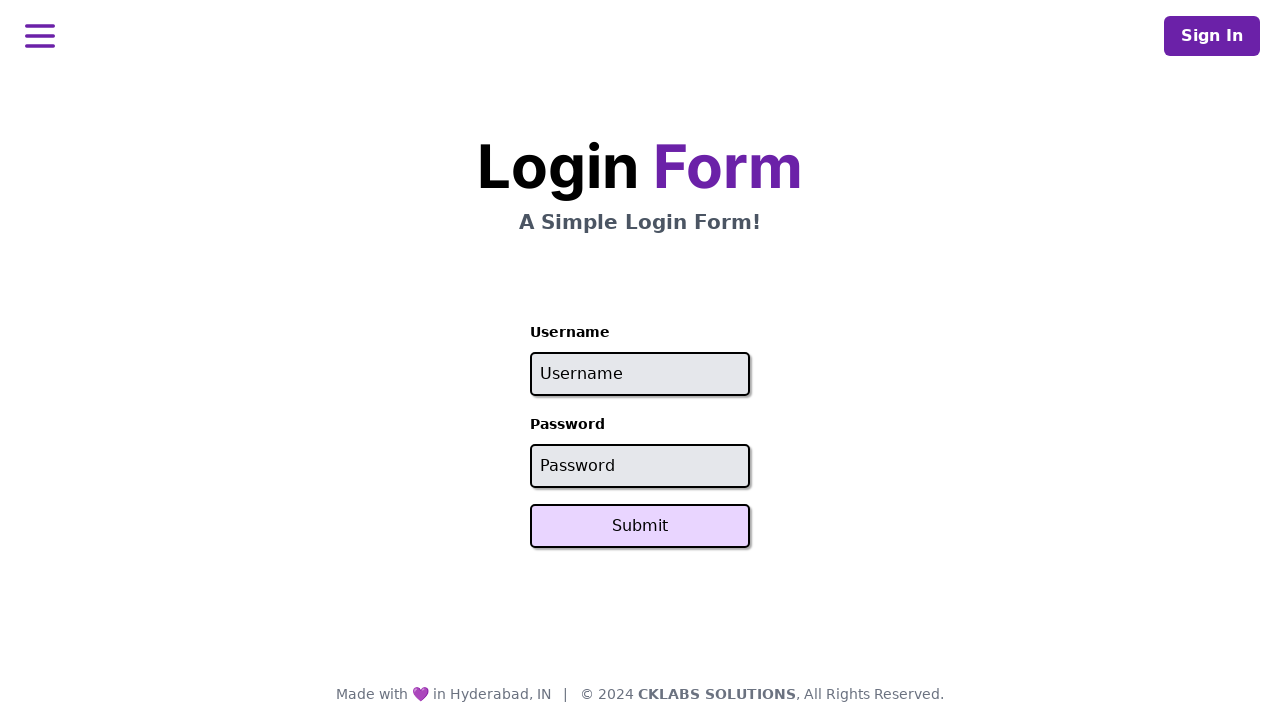

Navigated to login form page
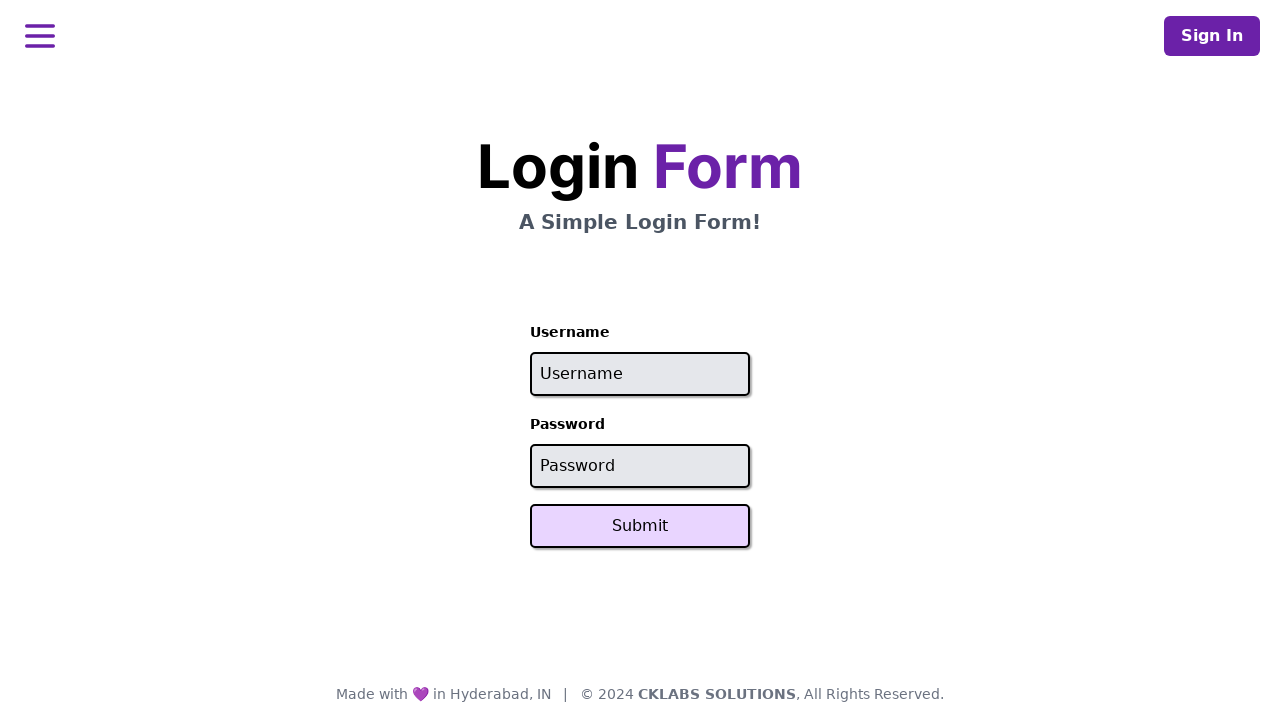

Verified page title is 'Selenium: Login Form'
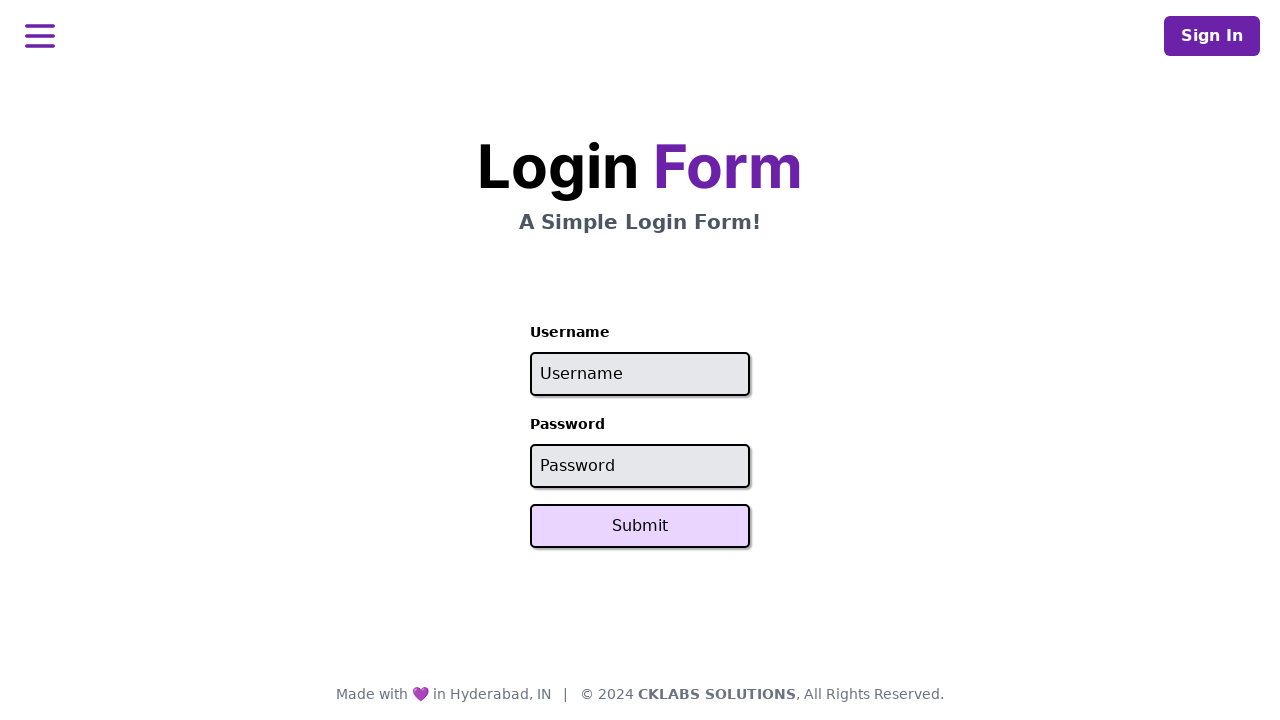

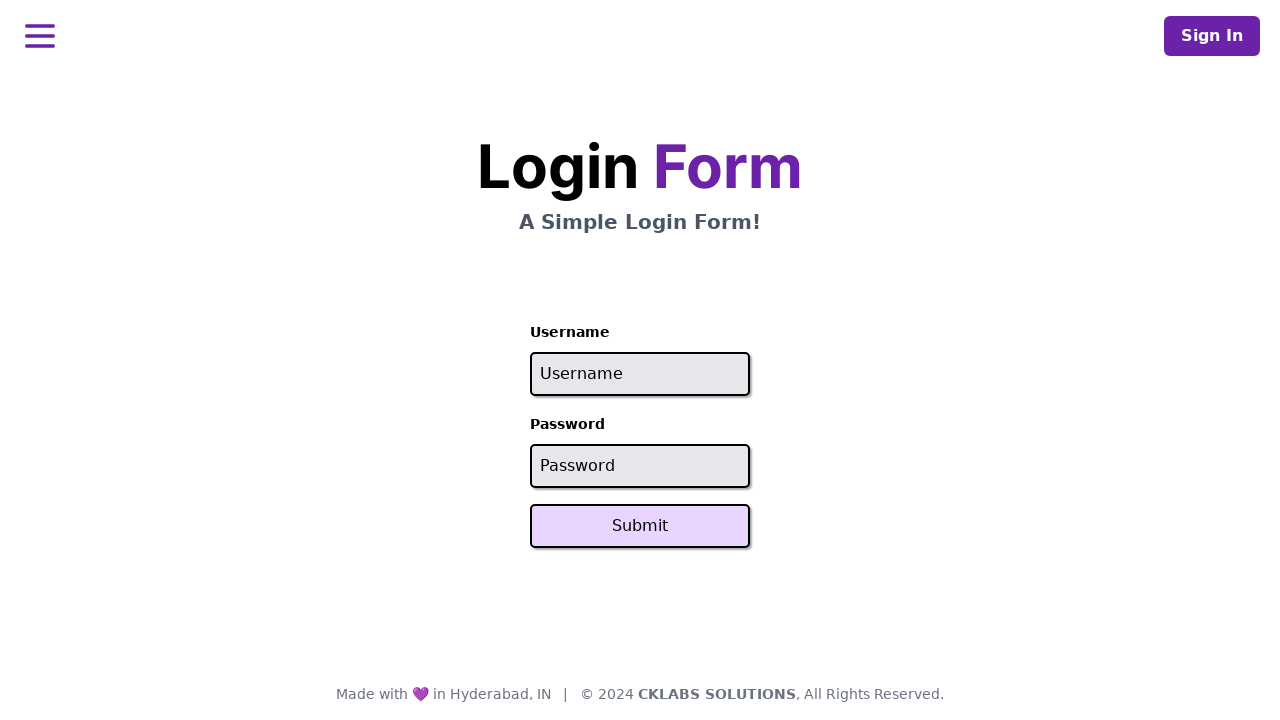